Navigates to a Premier League player statistics page for Jordan Pickford

Starting URL: https://www.premierleague.com/players/4640/Jordan-Pickford/stats?co=1&se=363

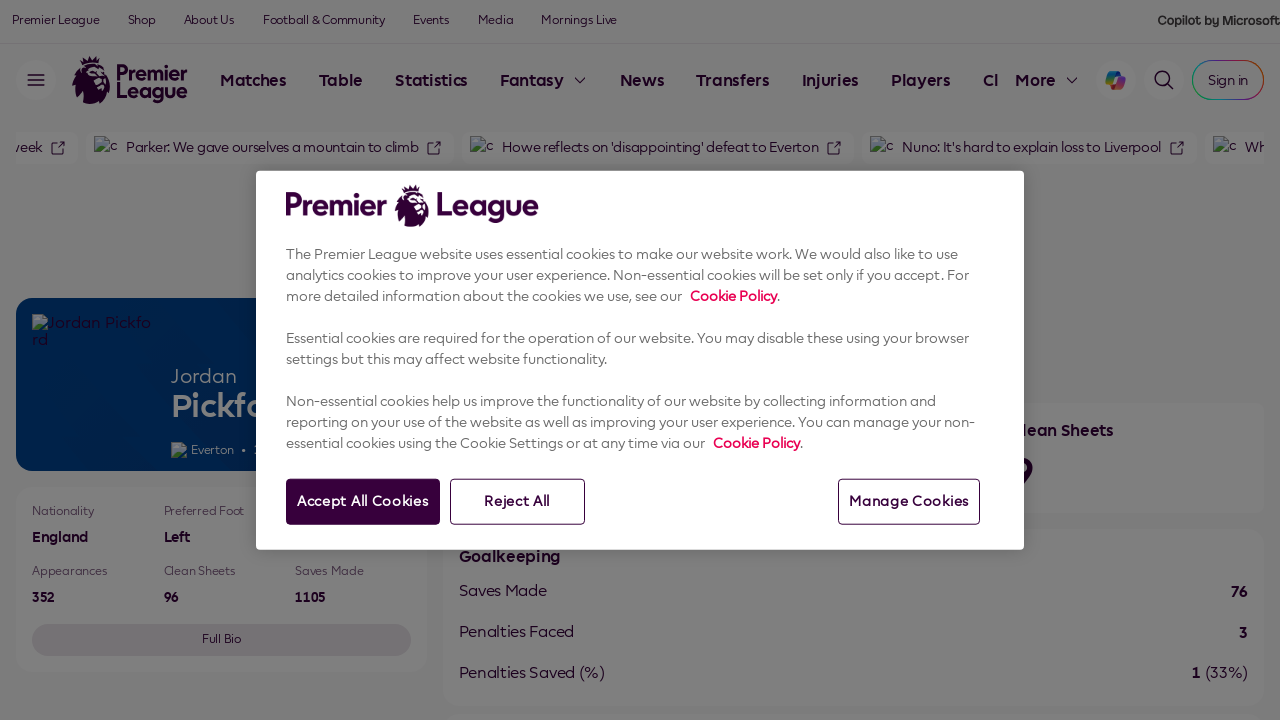

Waited for page to load and DOM content to be ready on Jordan Pickford's Premier League statistics page
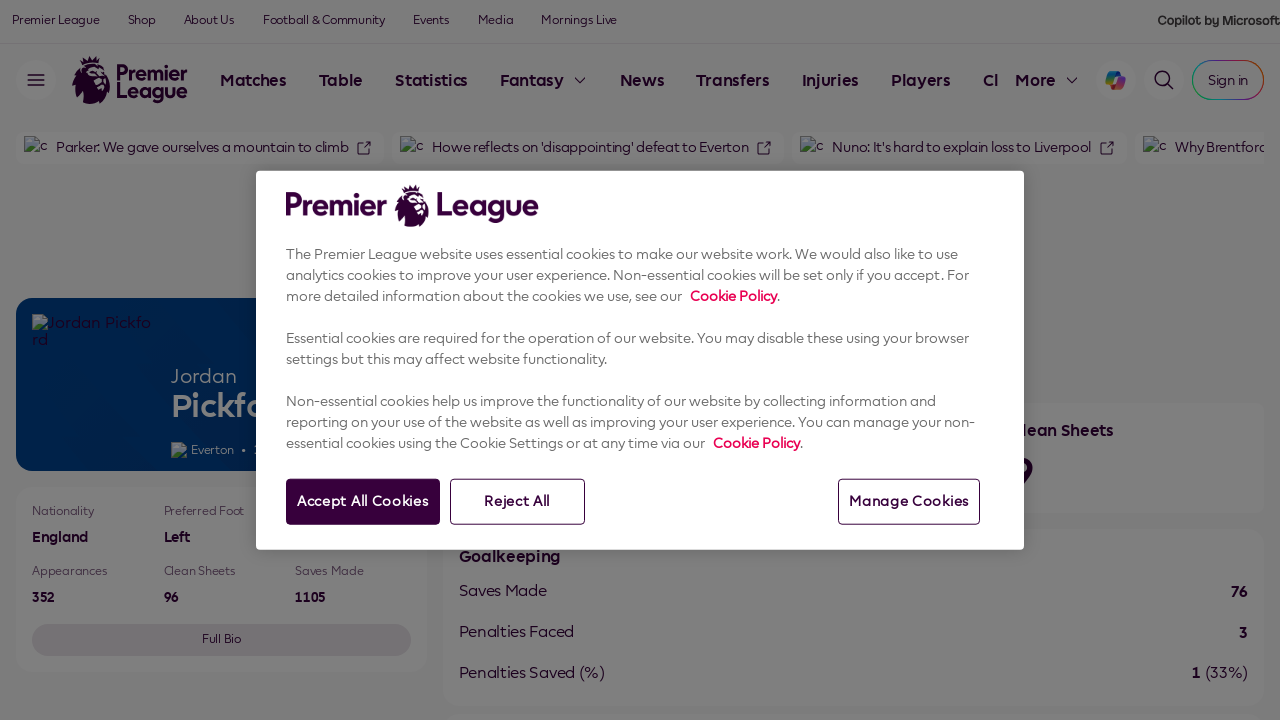

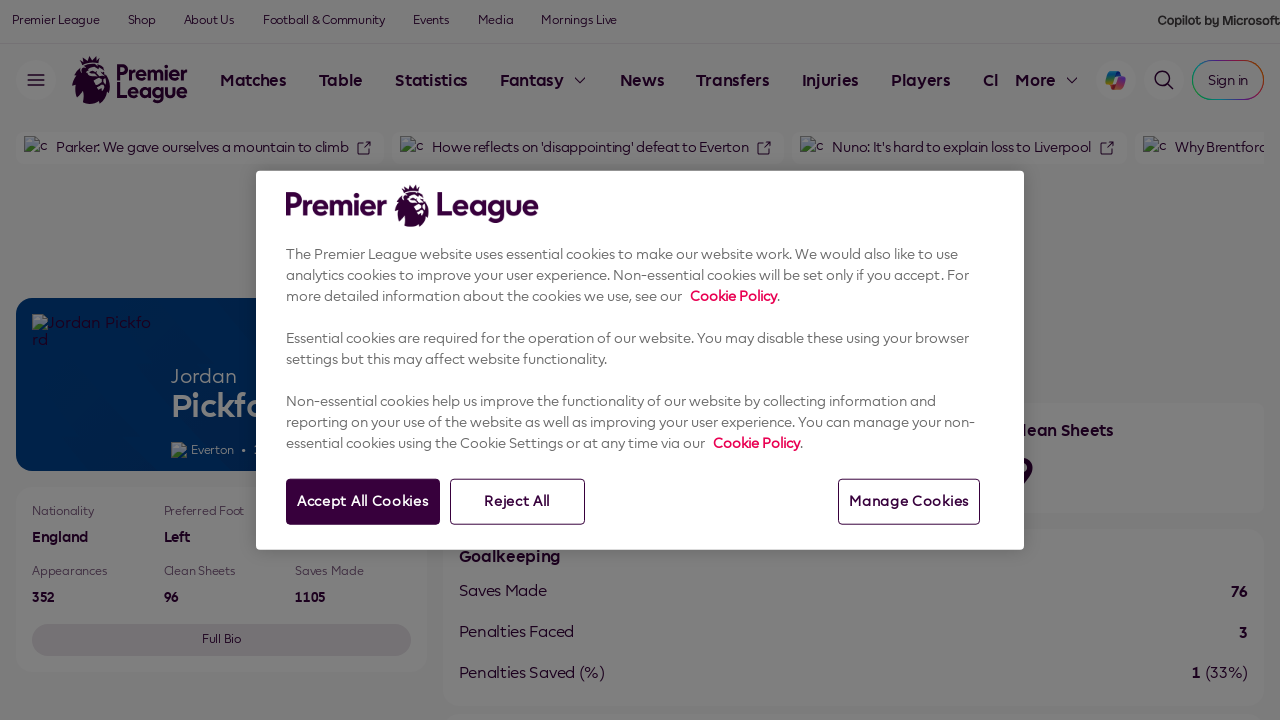